Tests checkbox functionality by checking and unchecking the ice cream checkbox

Starting URL: https://thefreerangetester.github.io/sandbox-automation-testing/

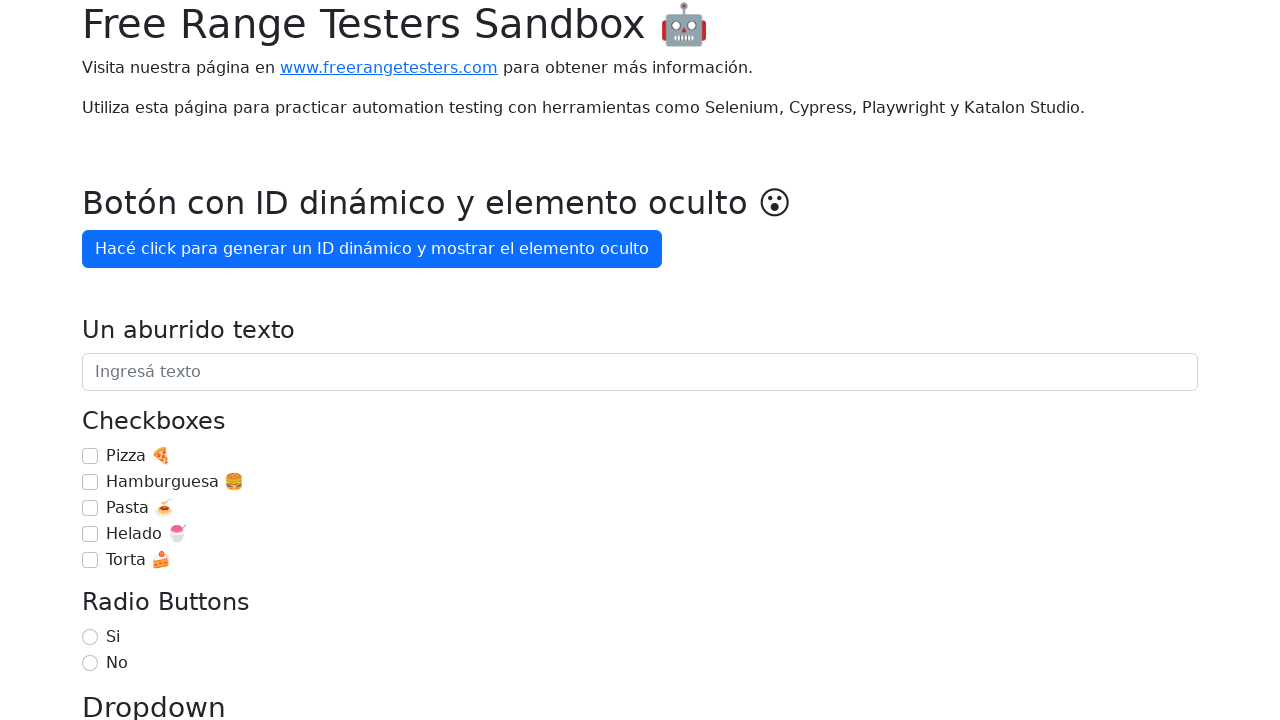

Checked the ice cream (Helado) checkbox at (90, 534) on internal:label="Helado \ud83c\udf67"i
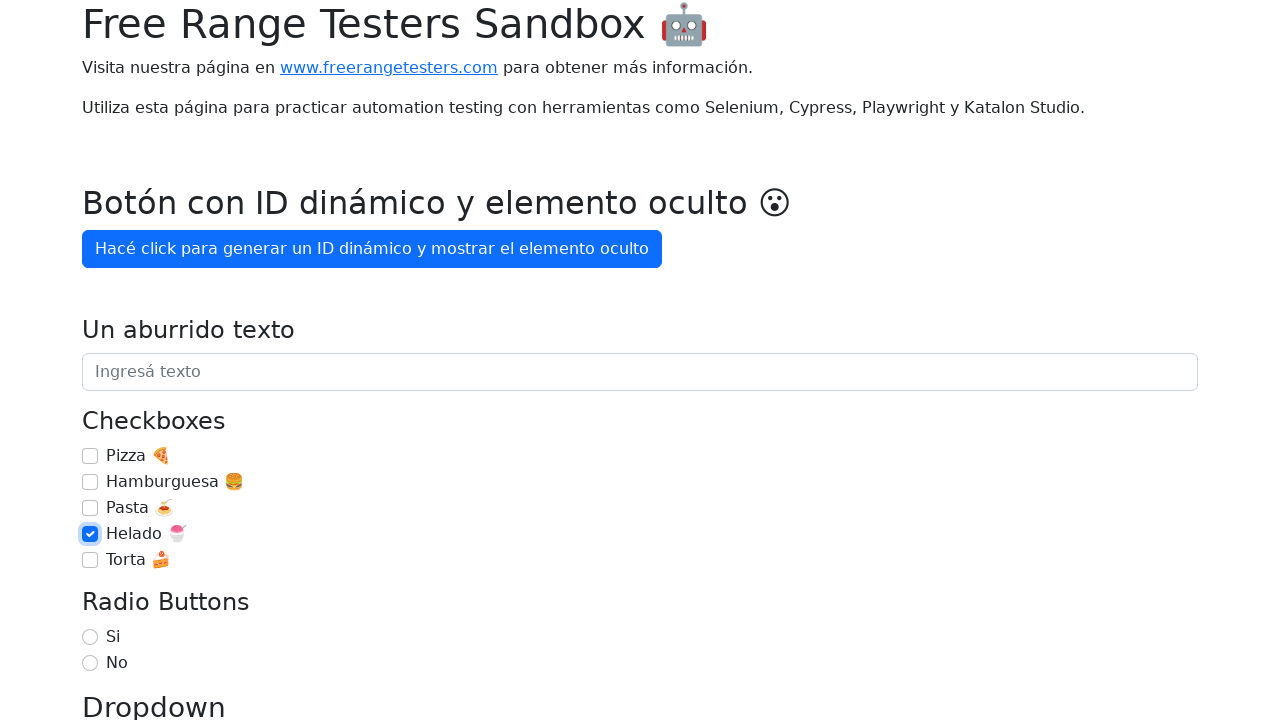

Unchecked the ice cream (Helado) checkbox at (90, 534) on internal:label="Helado \ud83c\udf67"i
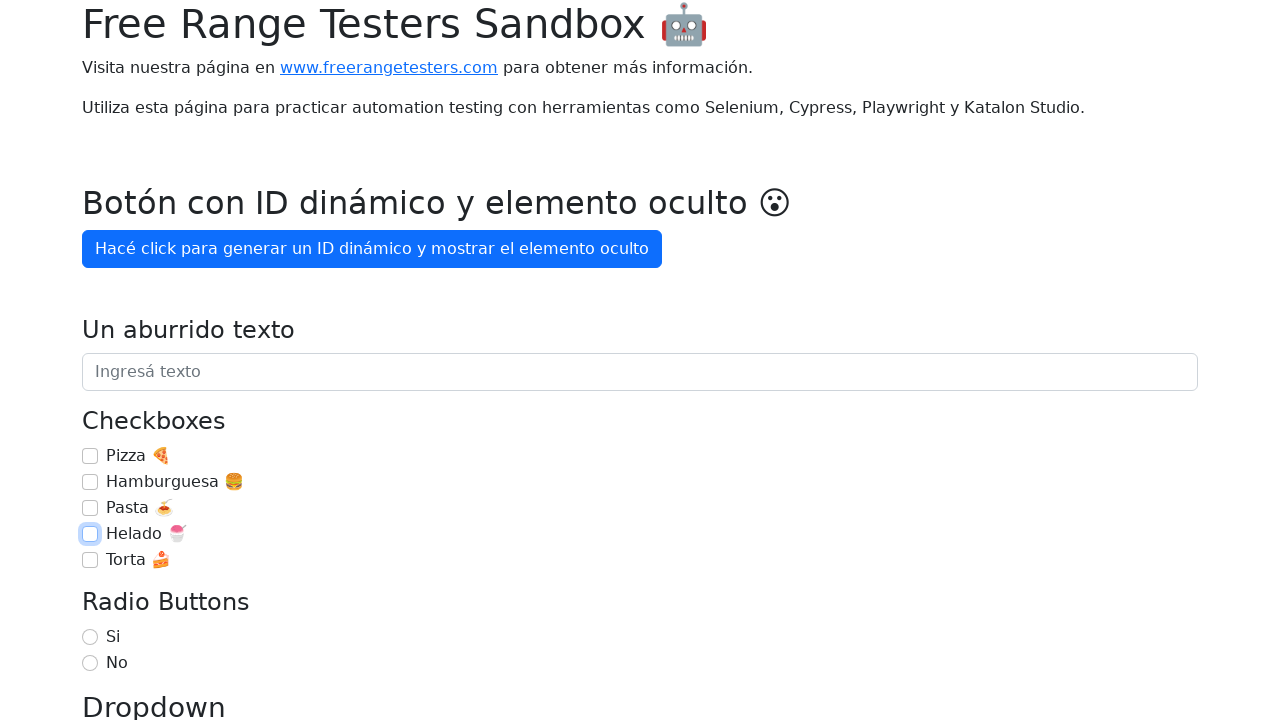

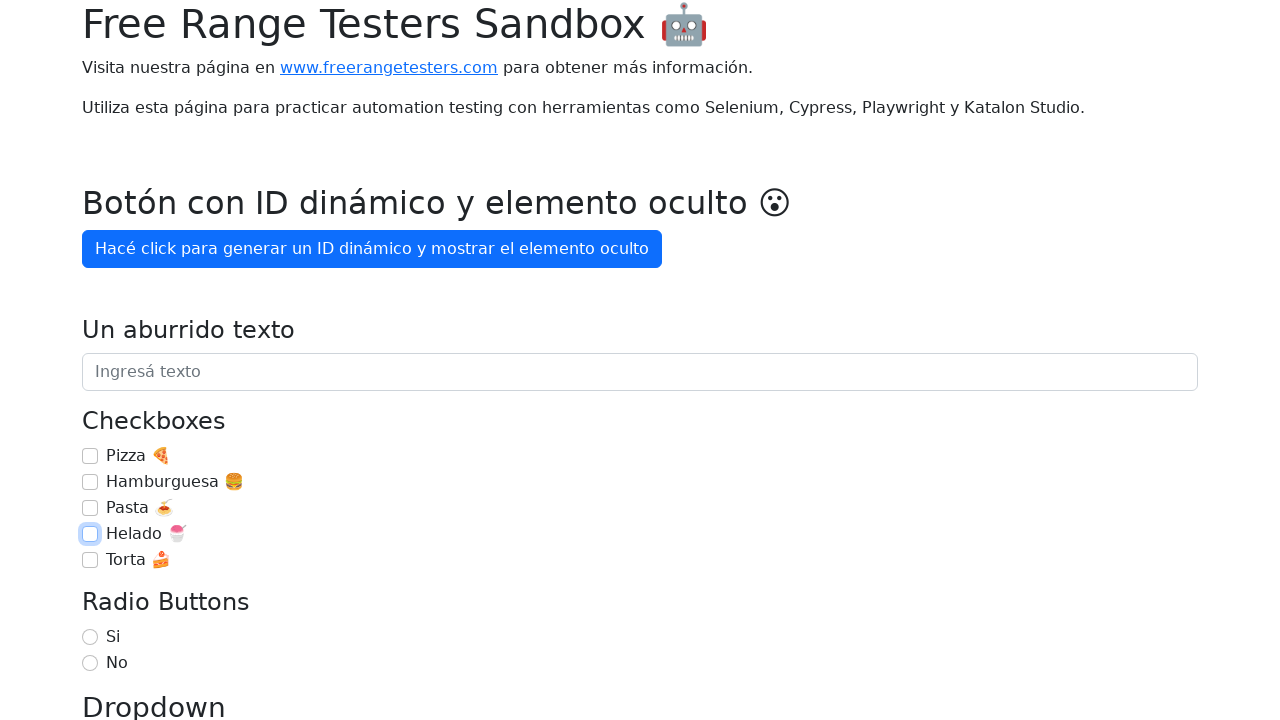